Navigates to a tierlist page and verifies it loads successfully by waiting for the page content

Starting URL: https://thanosvibs.money/tierlist

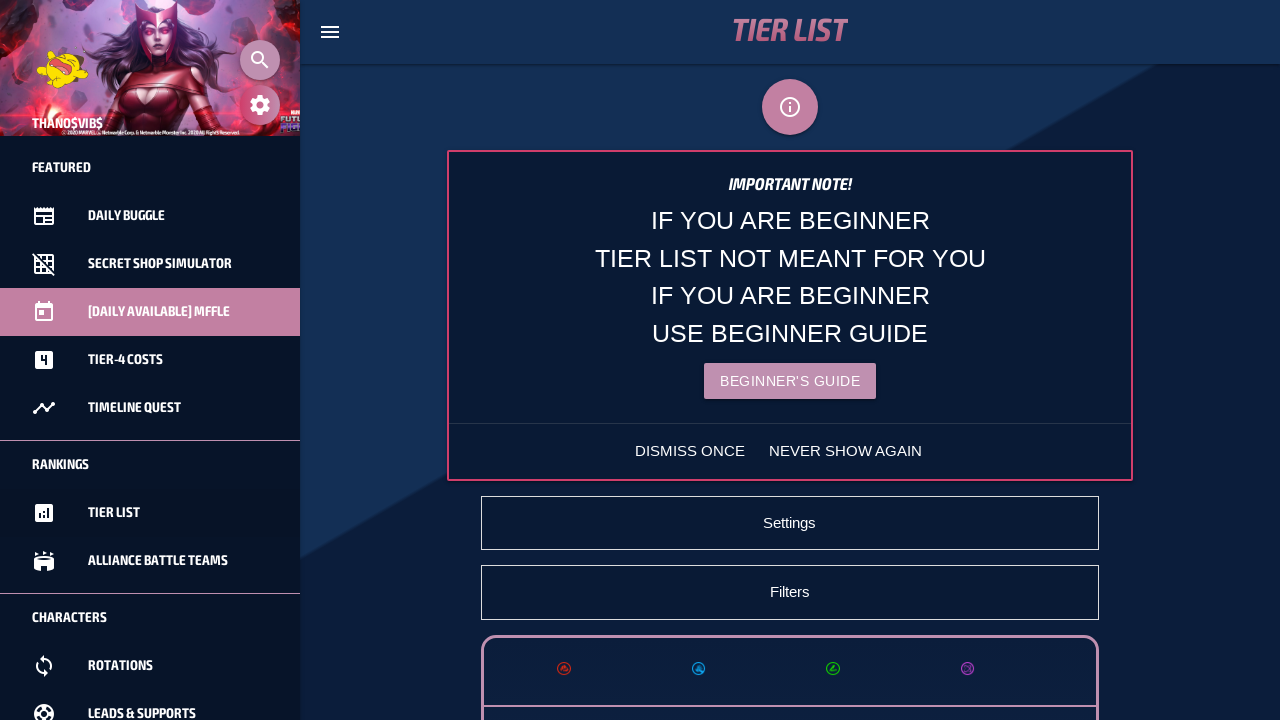

Navigated to tierlist page at https://thanosvibs.money/tierlist
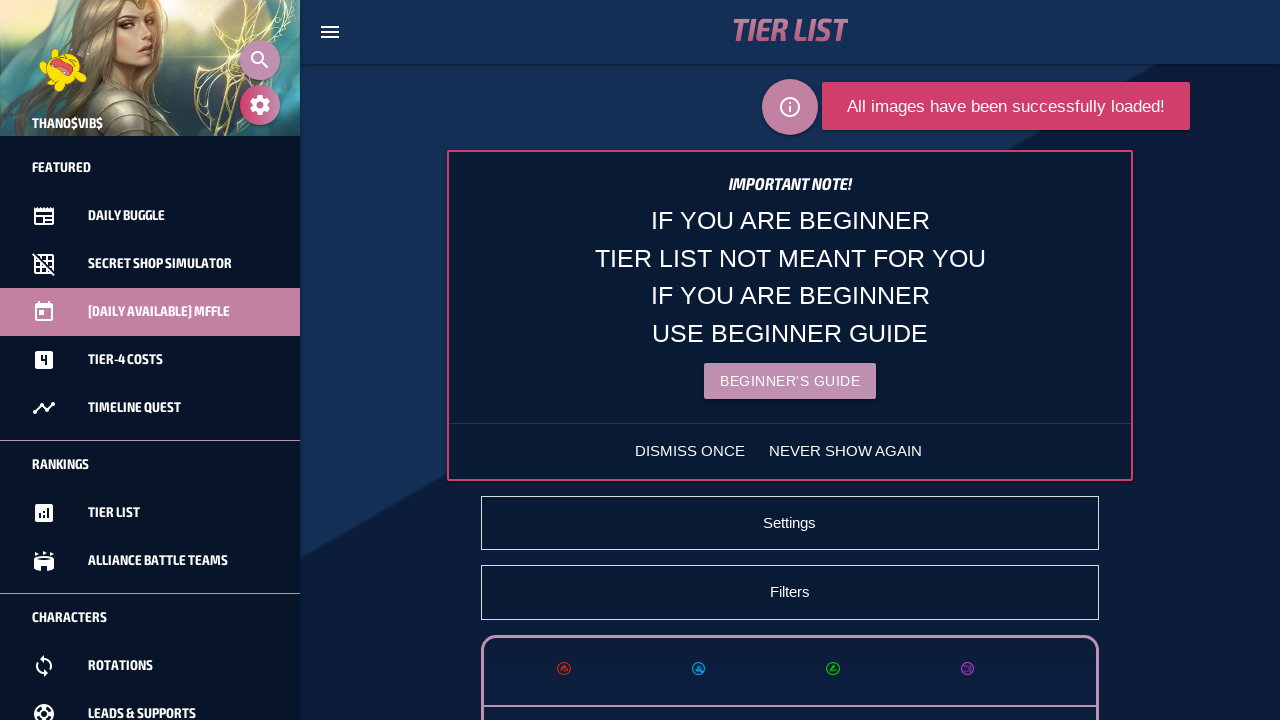

Page DOM content loaded
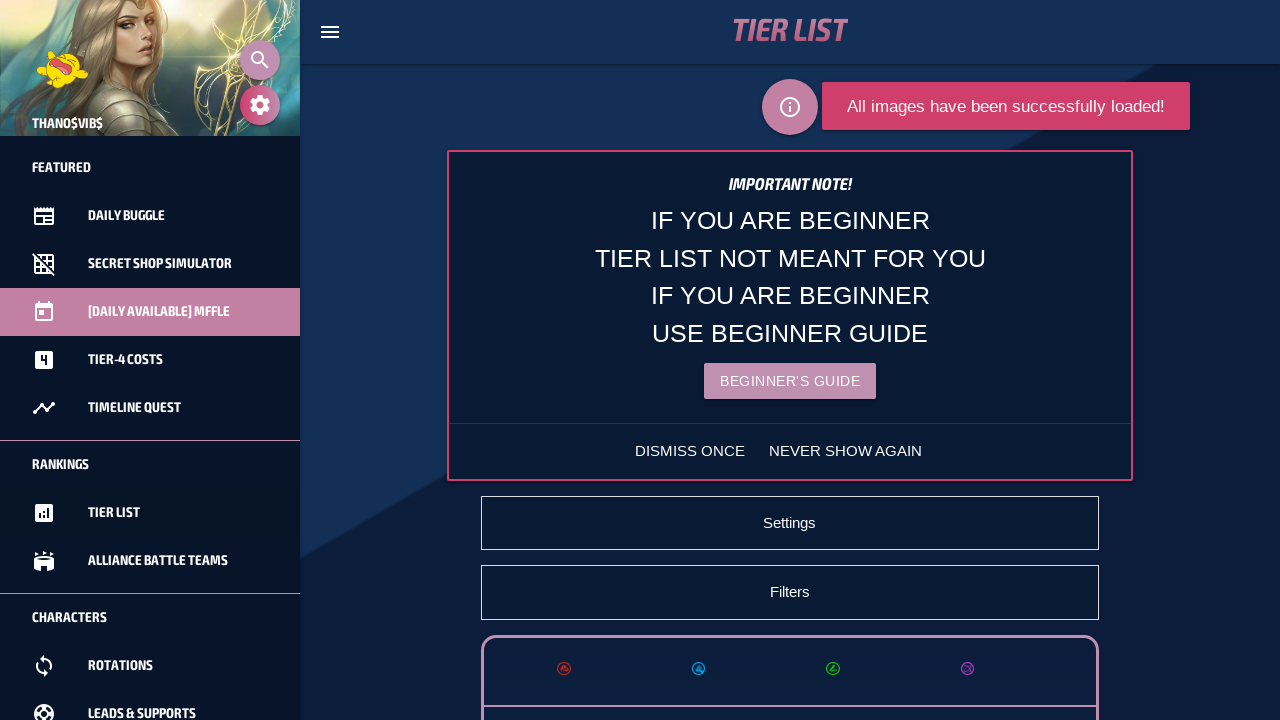

Verified page loaded by confirming body element is present
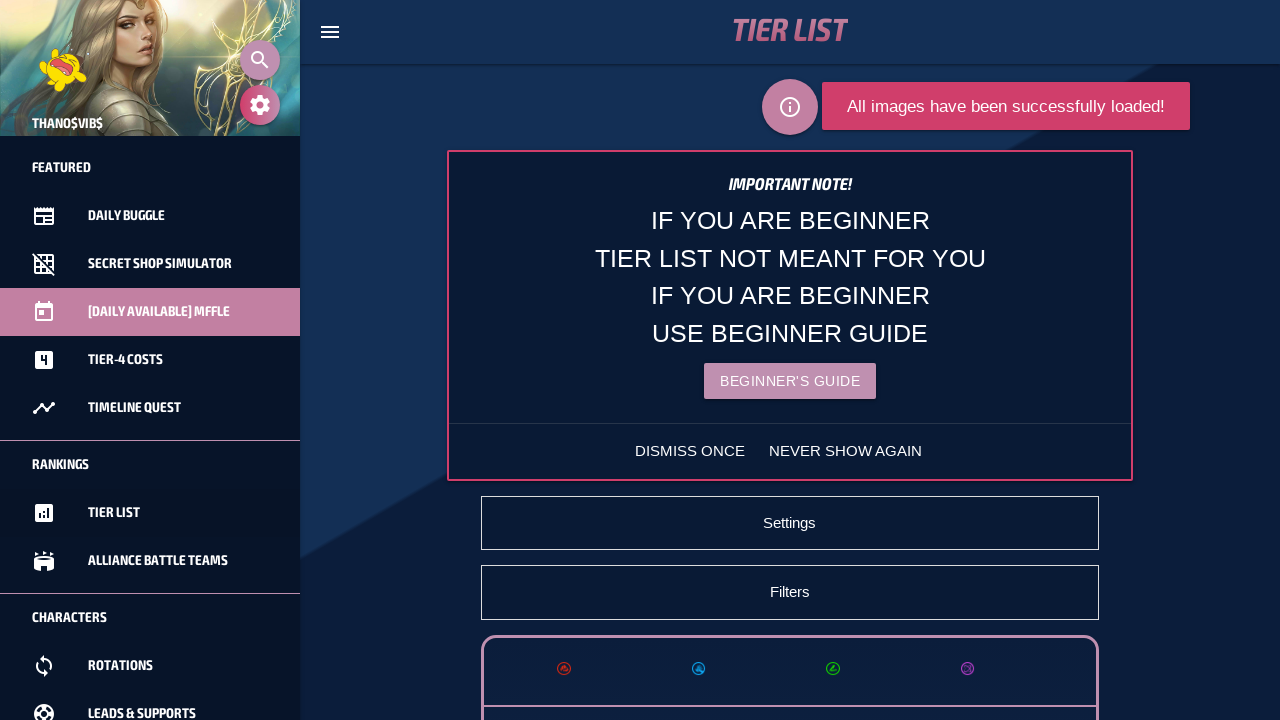

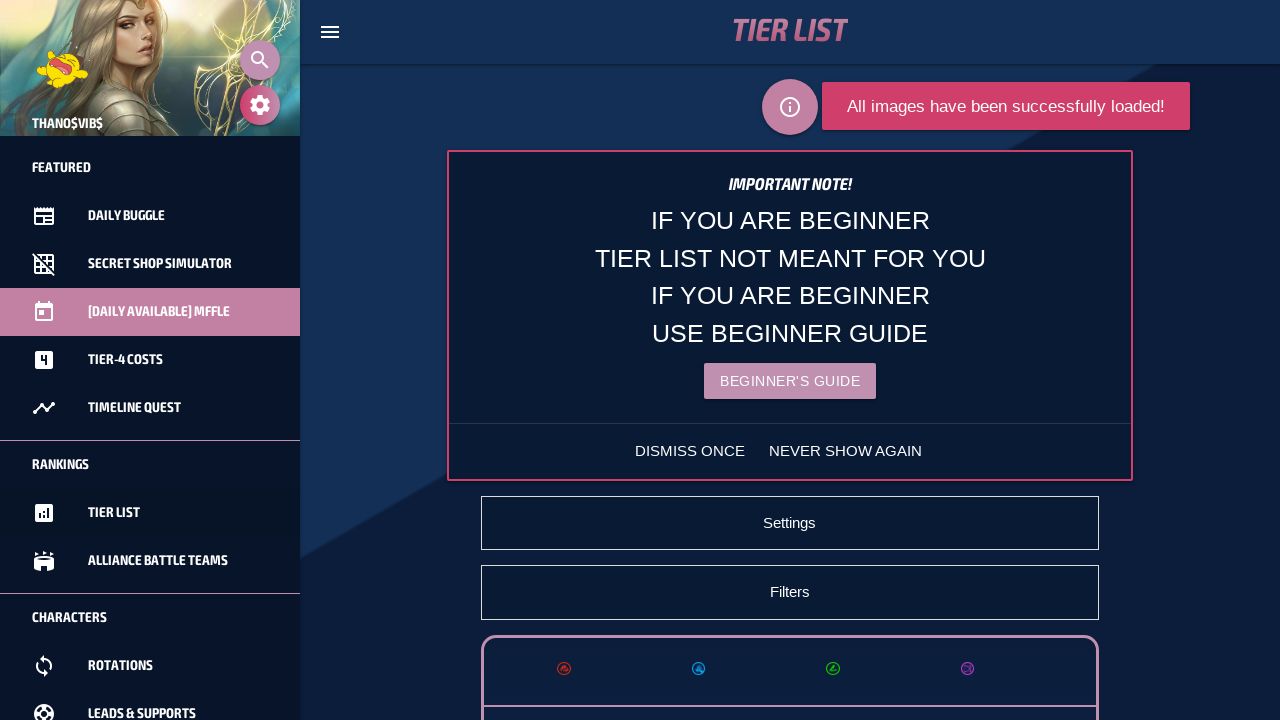